Tests various mouse interactions on a demo site including double-click, right-click (context click), and regular click actions on different buttons, then verifies the resulting messages are displayed.

Starting URL: https://demoqa.com/buttons

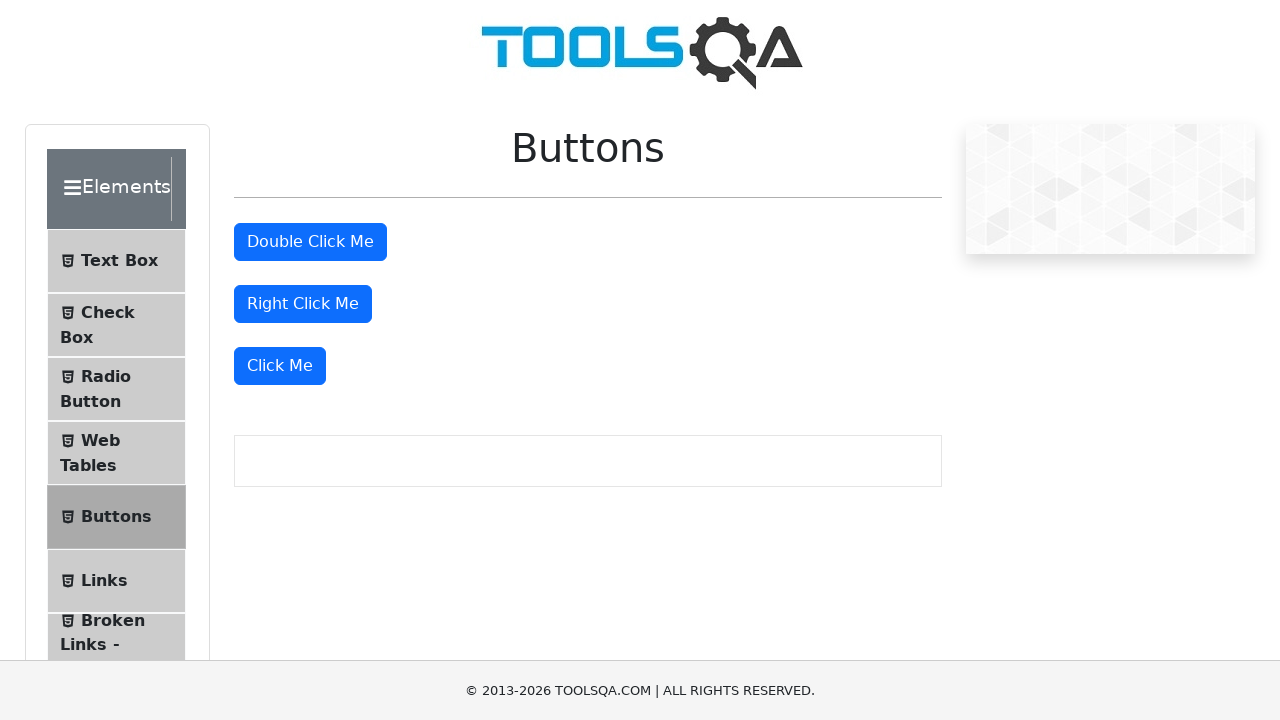

Double-clicked the double click button at (310, 242) on #doubleClickBtn
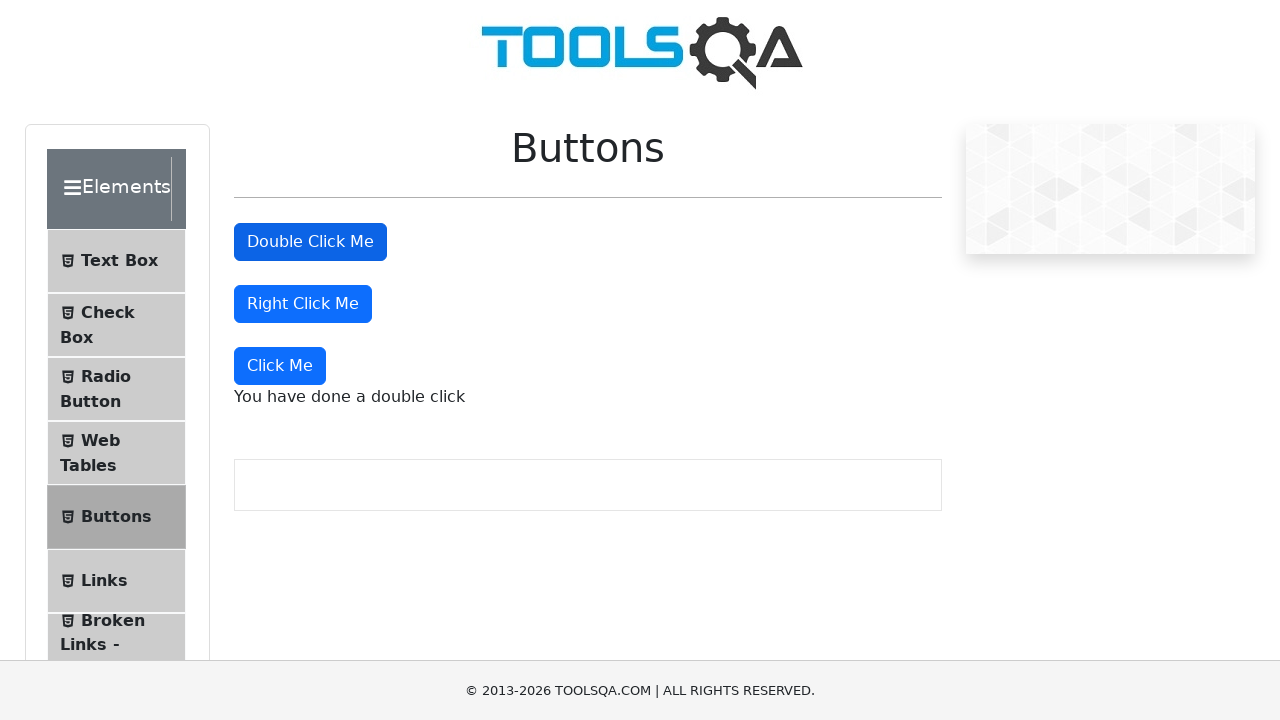

Double click message appeared
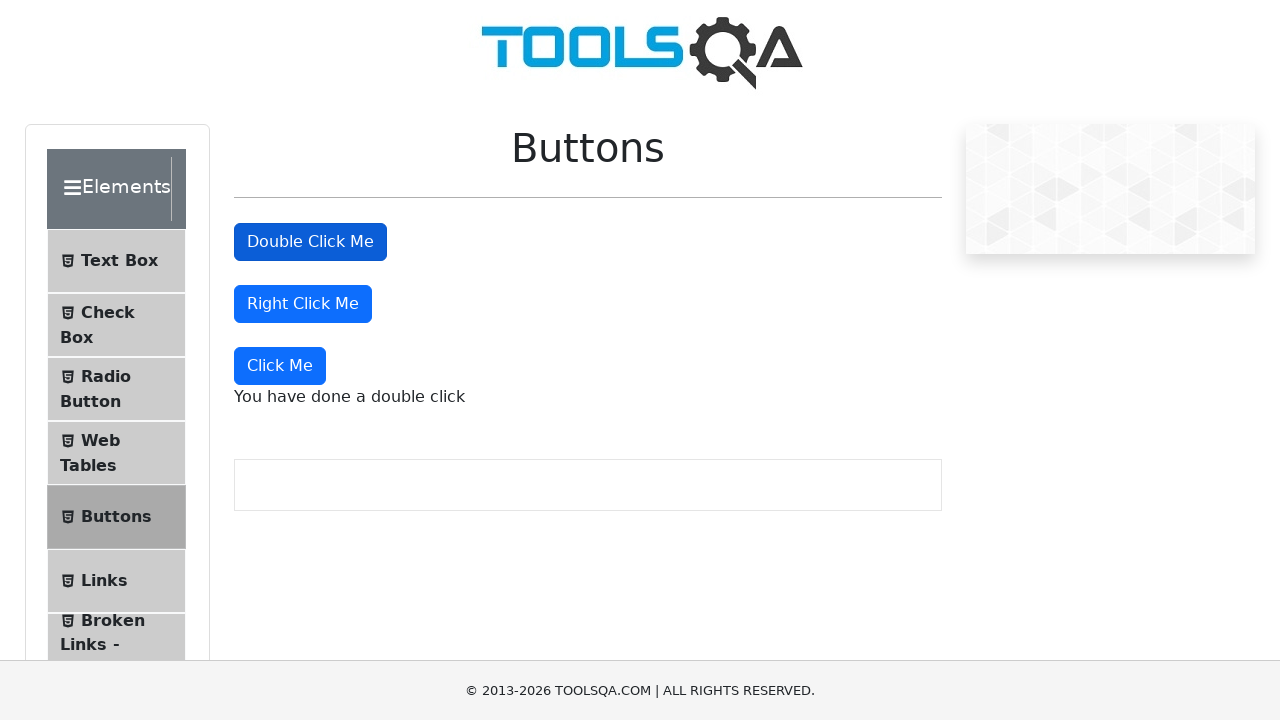

Right-clicked the right click button at (303, 304) on #rightClickBtn
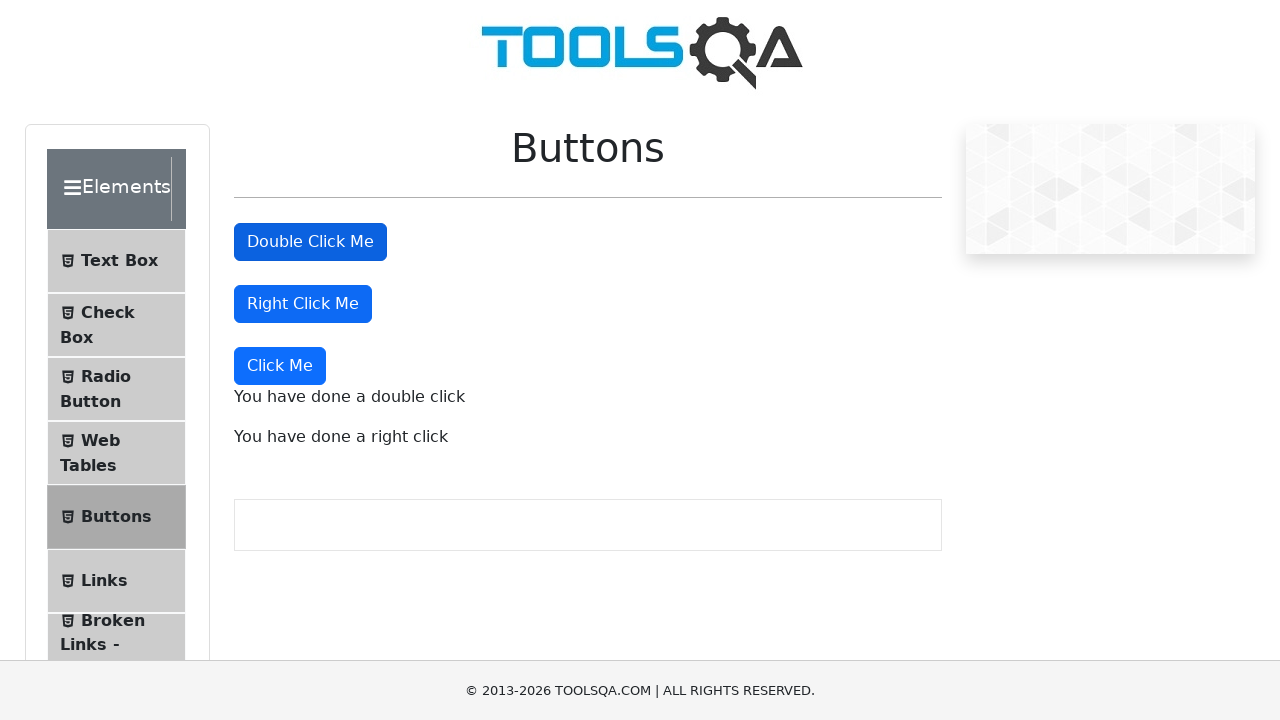

Right click message appeared
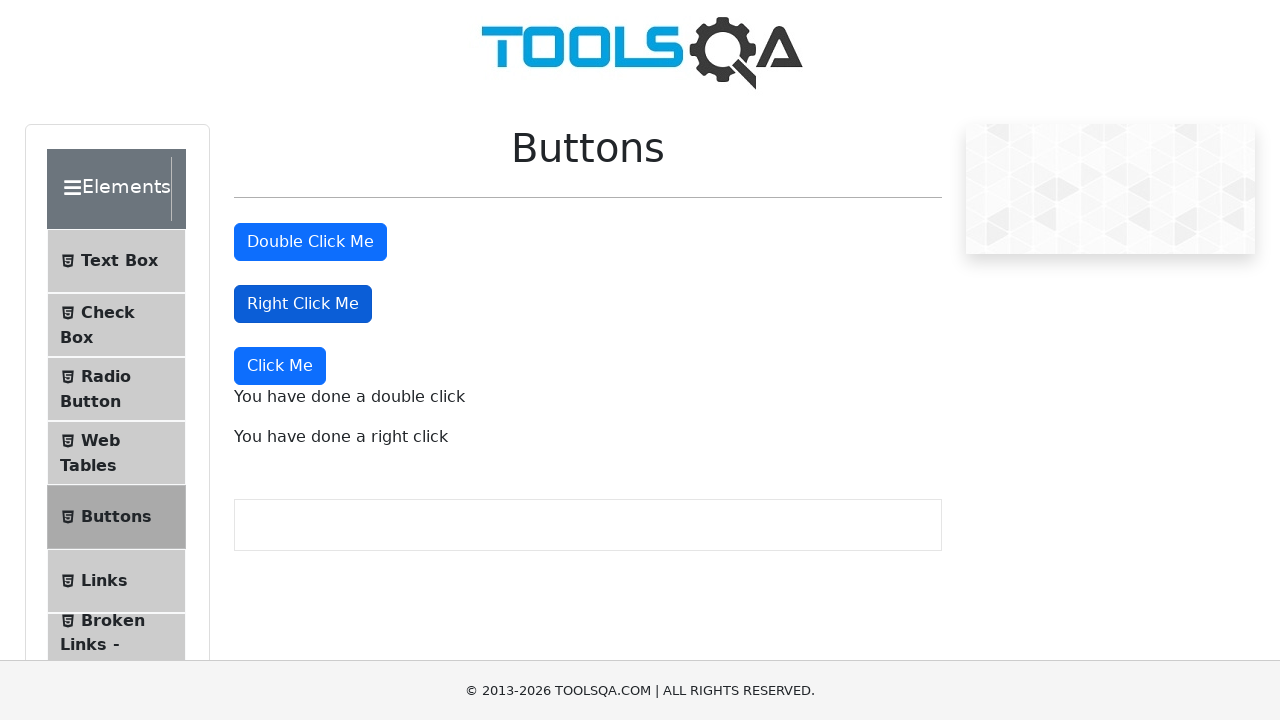

Clicked the 'Click Me' button at (280, 366) on (//button[@type='button'])[4]
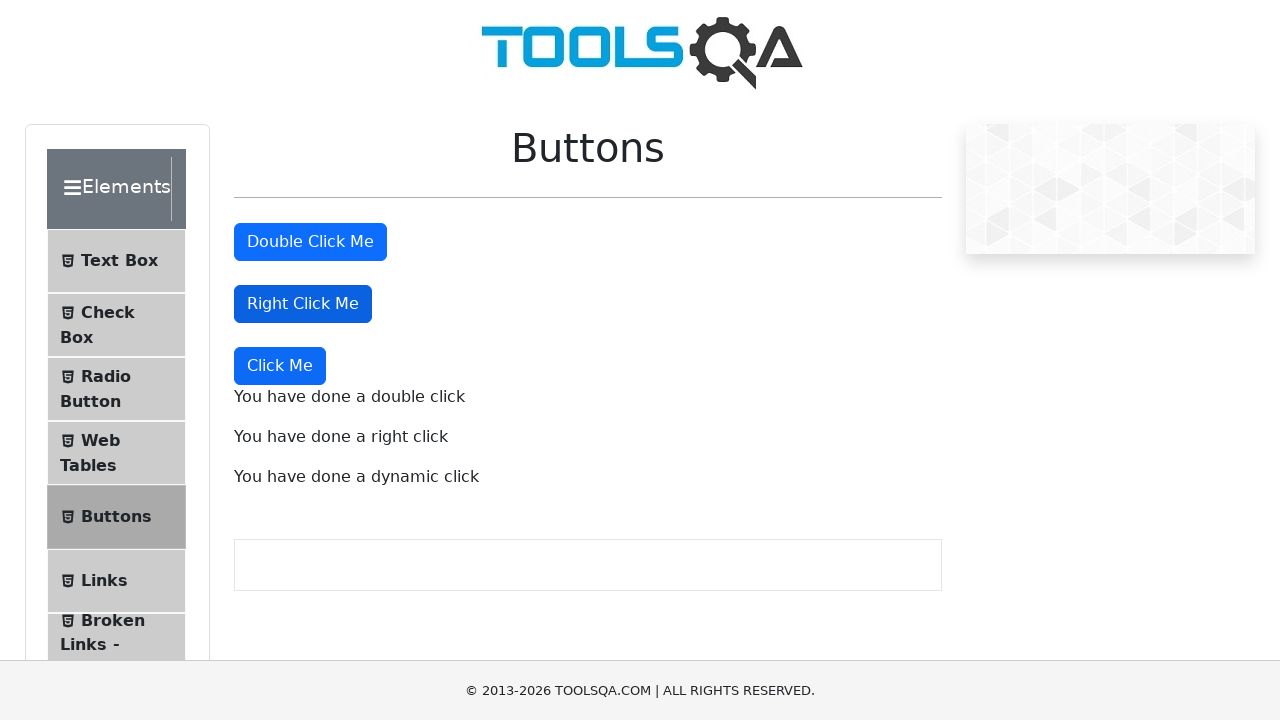

Dynamic click message appeared
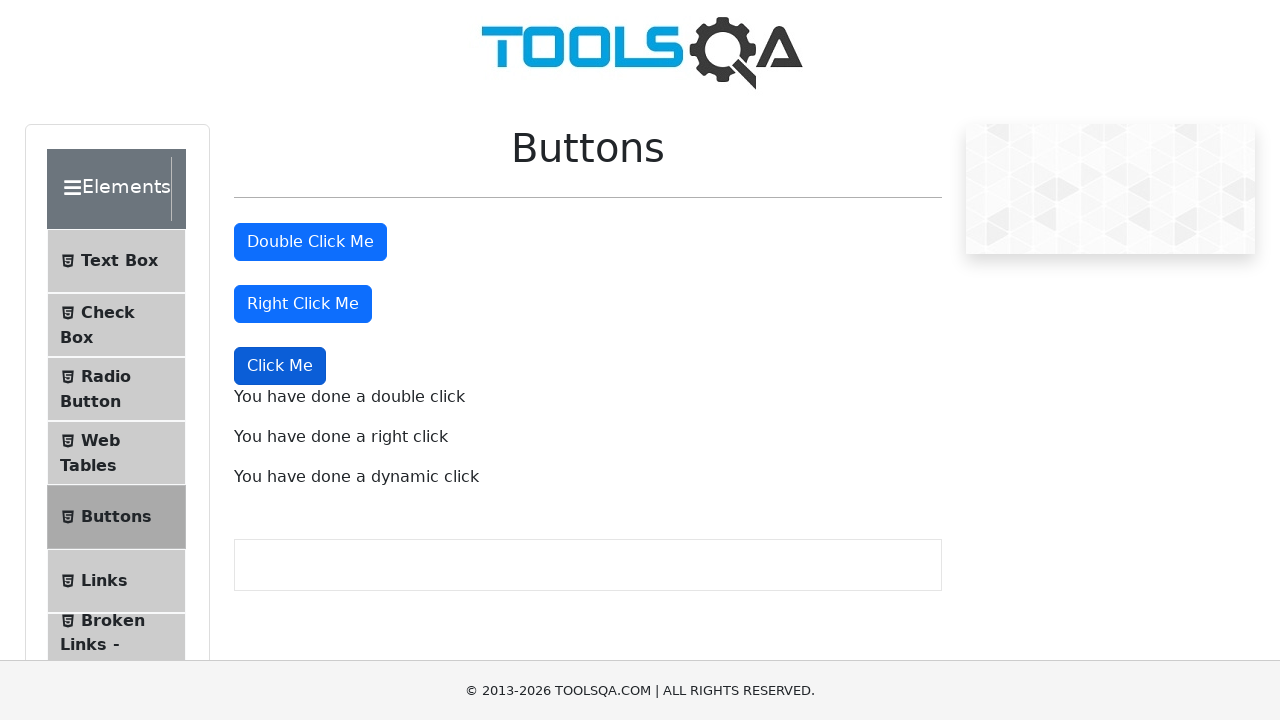

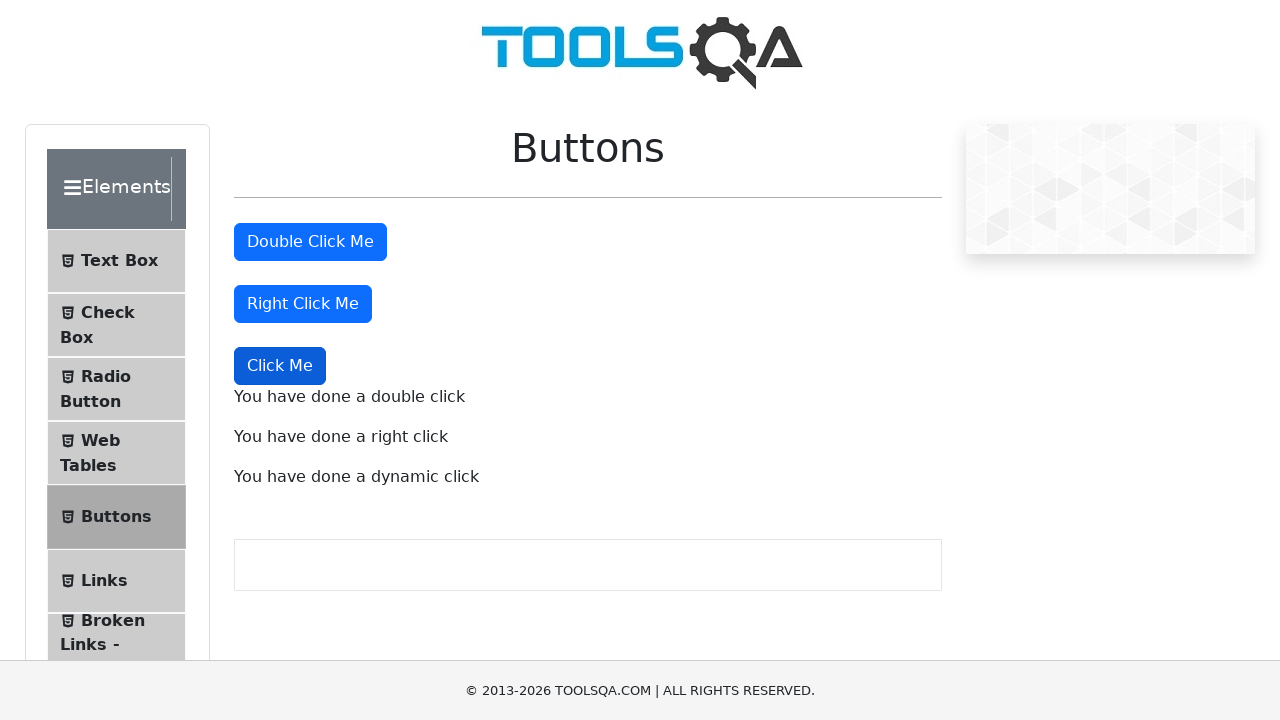